Tests adding all 8 products to the shopping cart by clicking the buy button for each product

Starting URL: https://jupiter.cloud.planittesting.com/#/

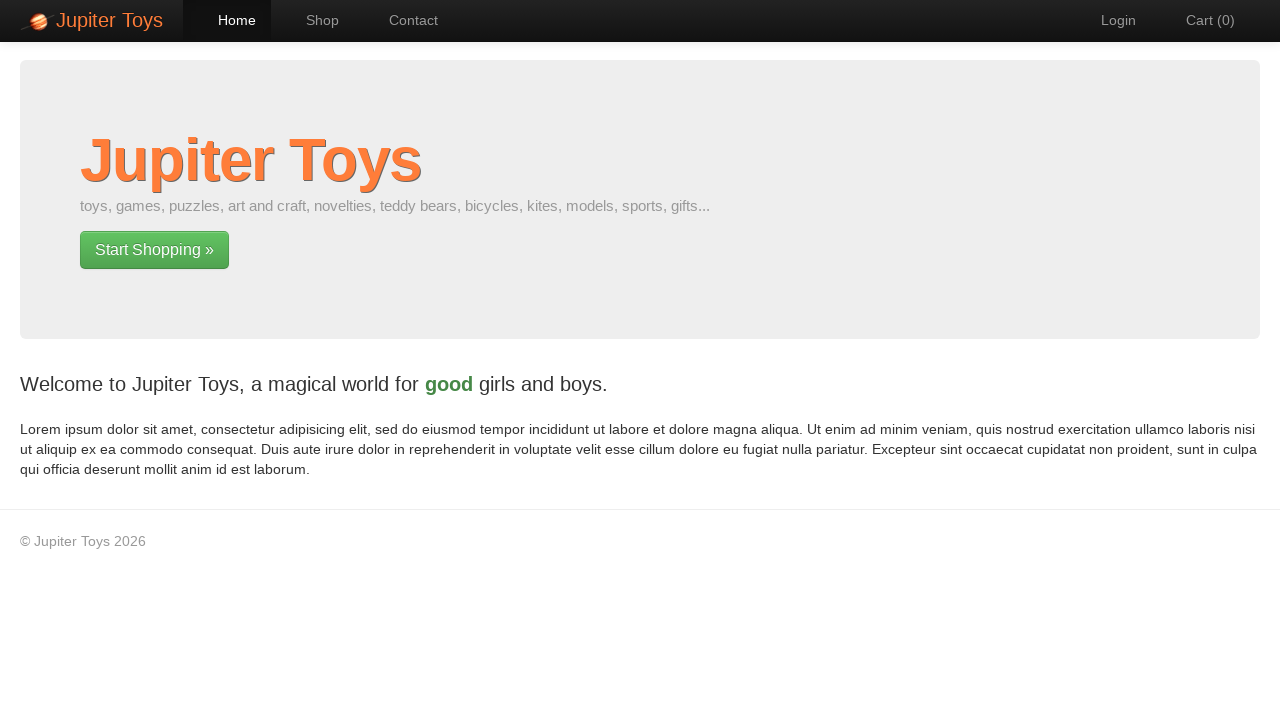

Clicked Start Shopping button at (154, 250) on xpath=//a[contains(text(), 'Start Shopping')]
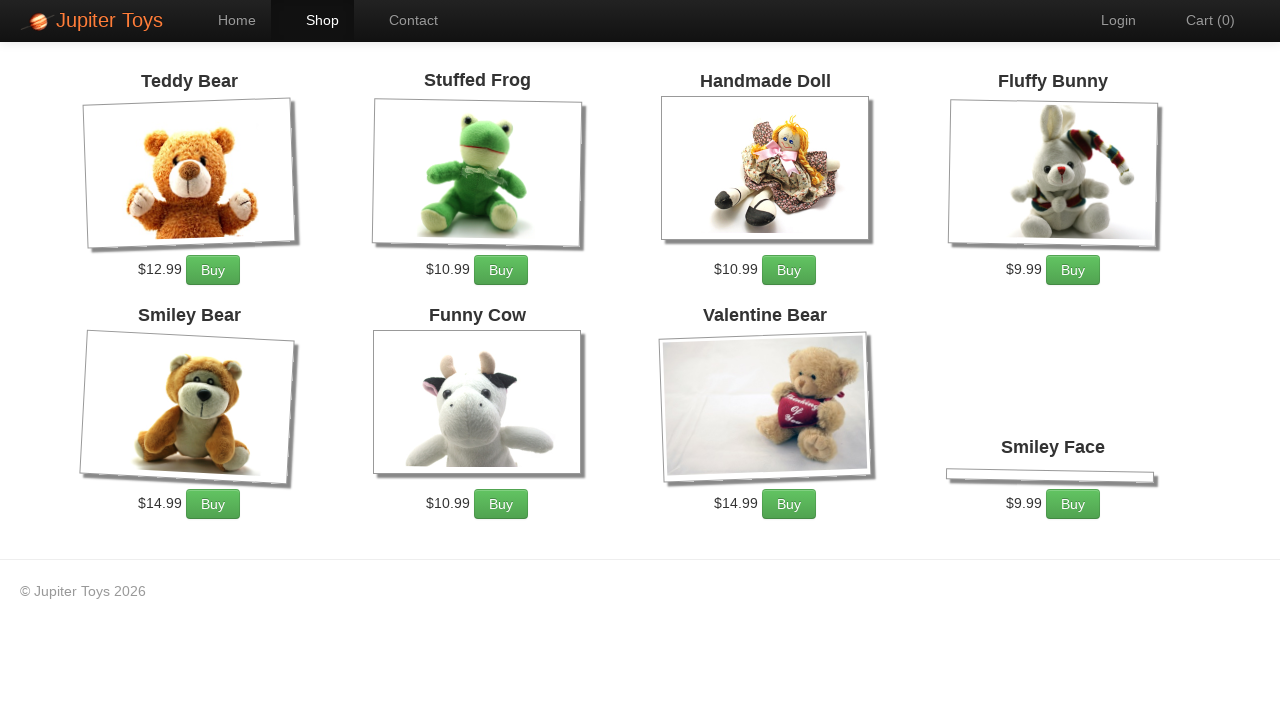

Products loaded on shopping page
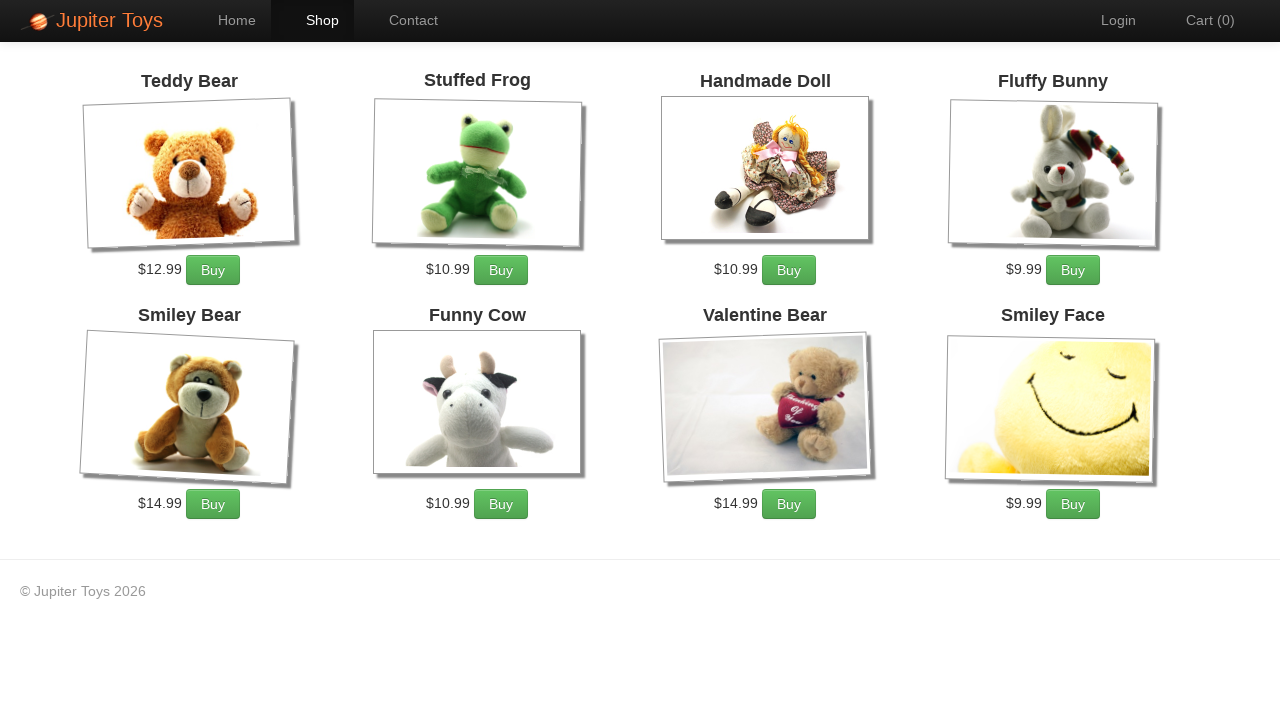

Added product 1 to shopping cart at (213, 270) on #product-1 >> xpath=.//a[contains(text(), 'Buy')]
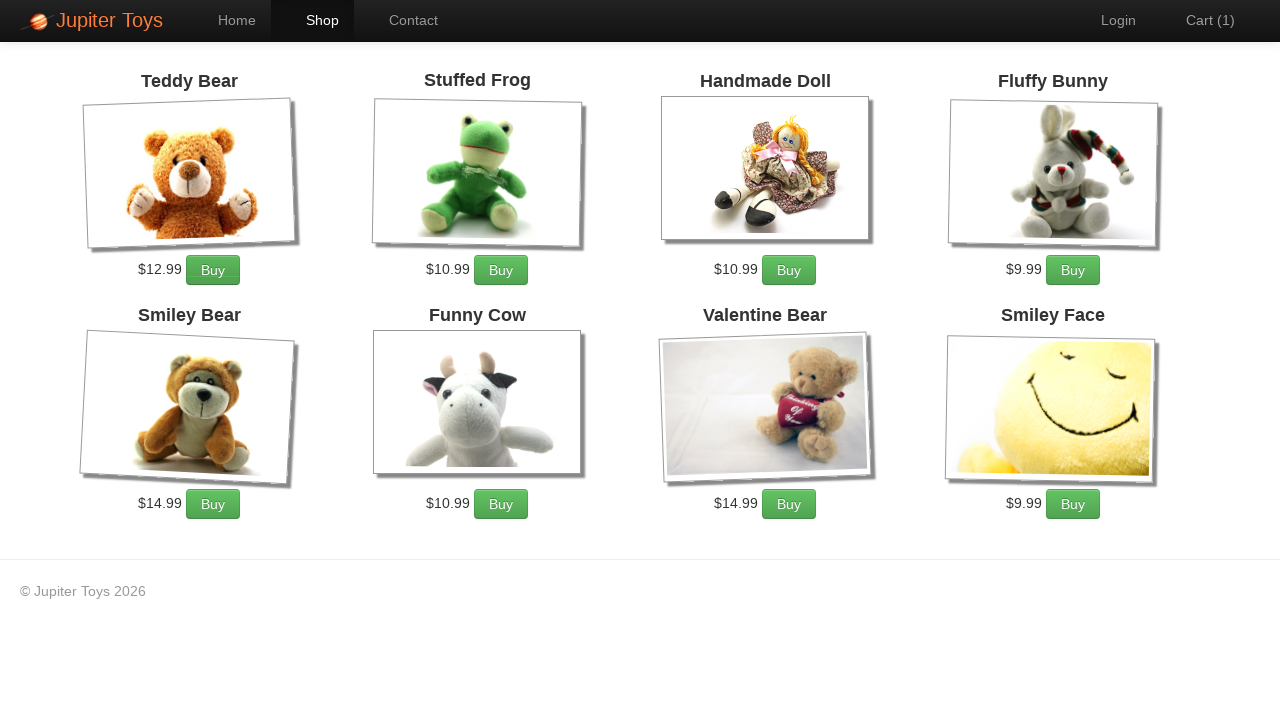

Added product 2 to shopping cart at (501, 270) on #product-2 >> xpath=.//a[contains(text(), 'Buy')]
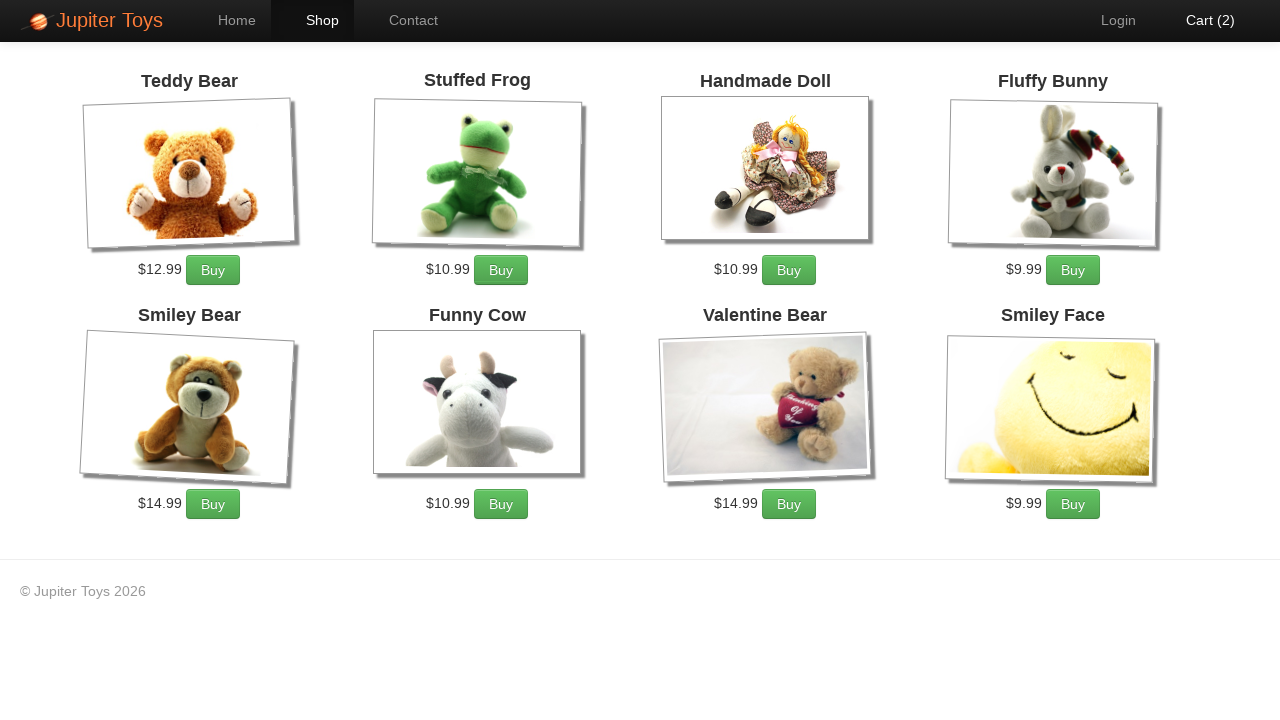

Added product 3 to shopping cart at (789, 270) on #product-3 >> xpath=.//a[contains(text(), 'Buy')]
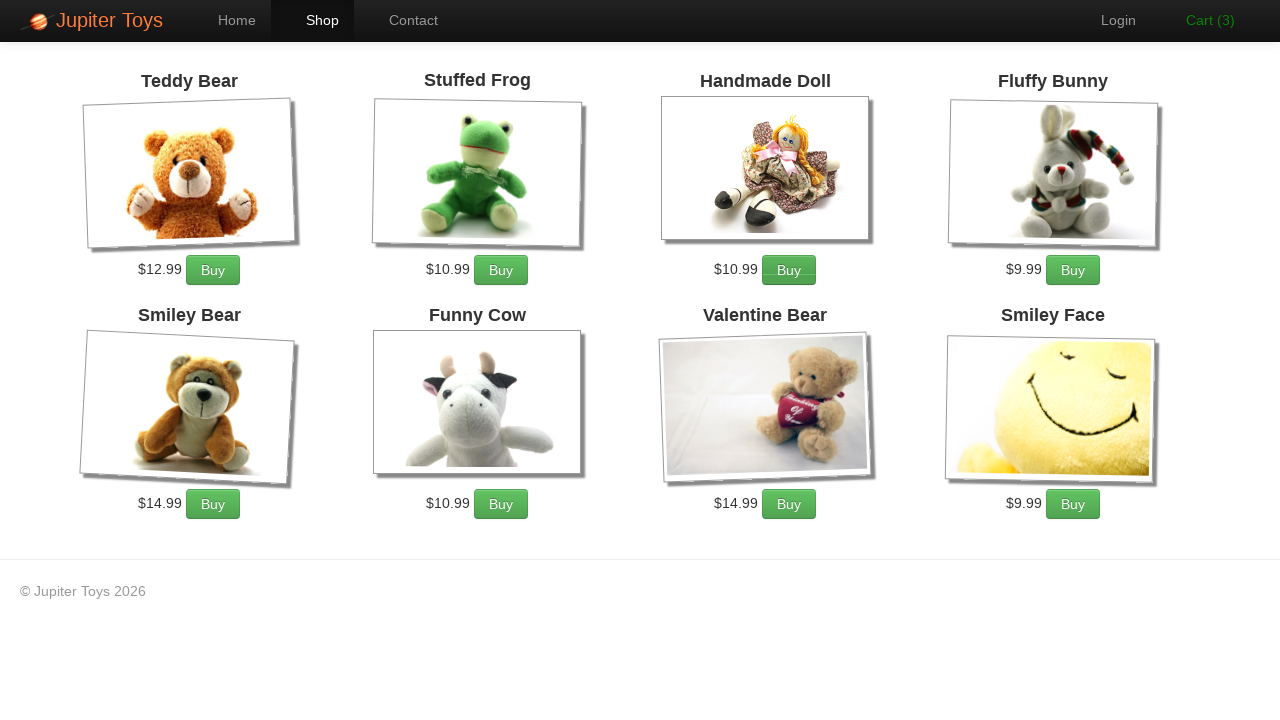

Added product 4 to shopping cart at (1073, 270) on #product-4 >> xpath=.//a[contains(text(), 'Buy')]
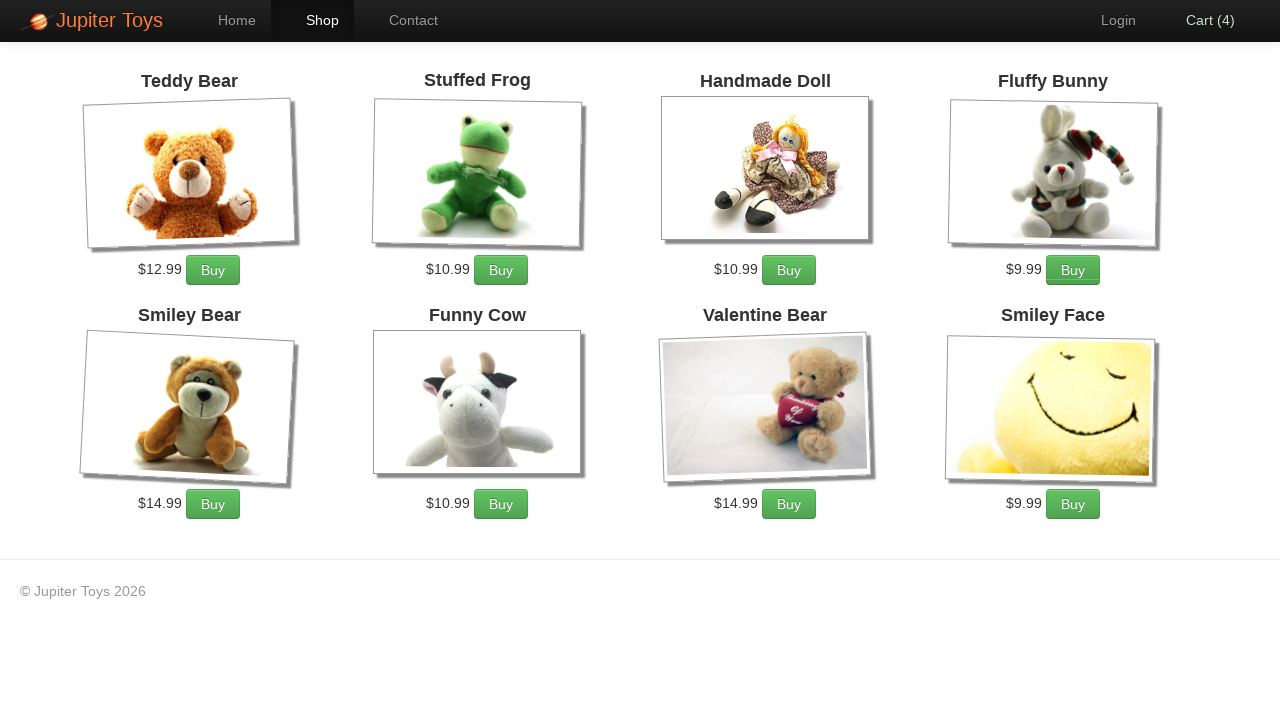

Added product 5 to shopping cart at (213, 504) on #product-5 >> xpath=.//a[contains(text(), 'Buy')]
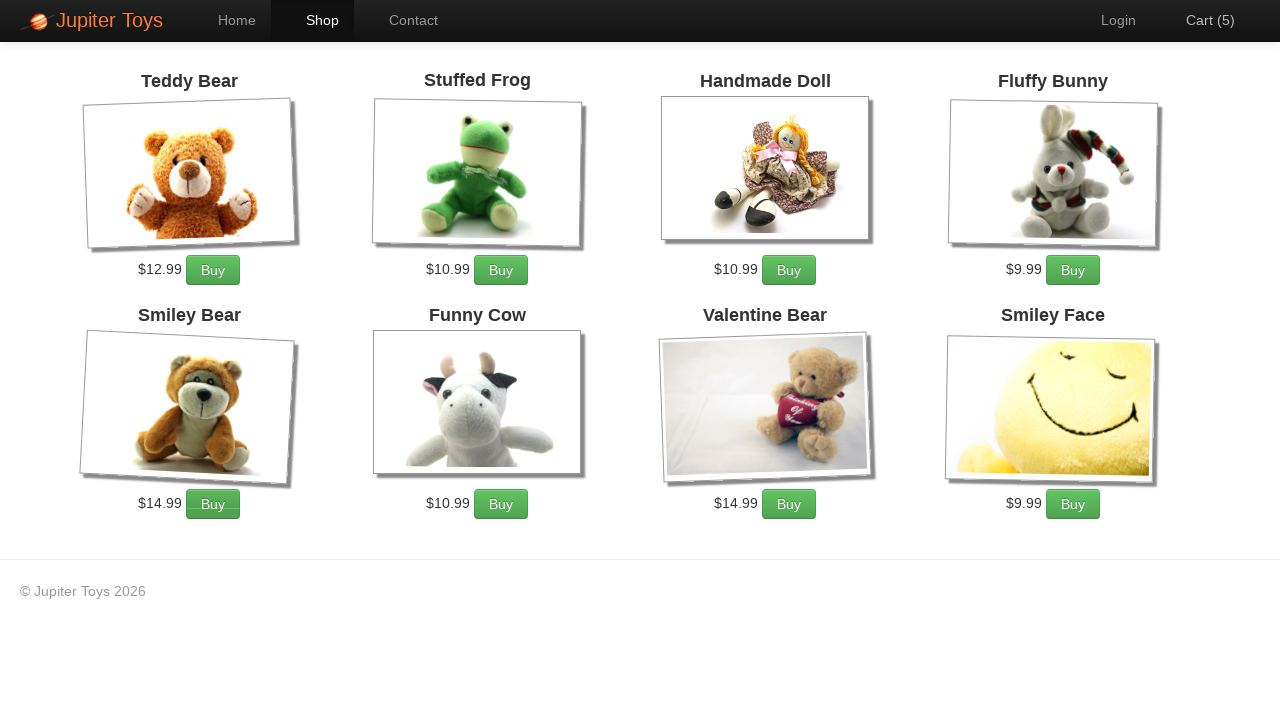

Added product 6 to shopping cart at (501, 504) on #product-6 >> xpath=.//a[contains(text(), 'Buy')]
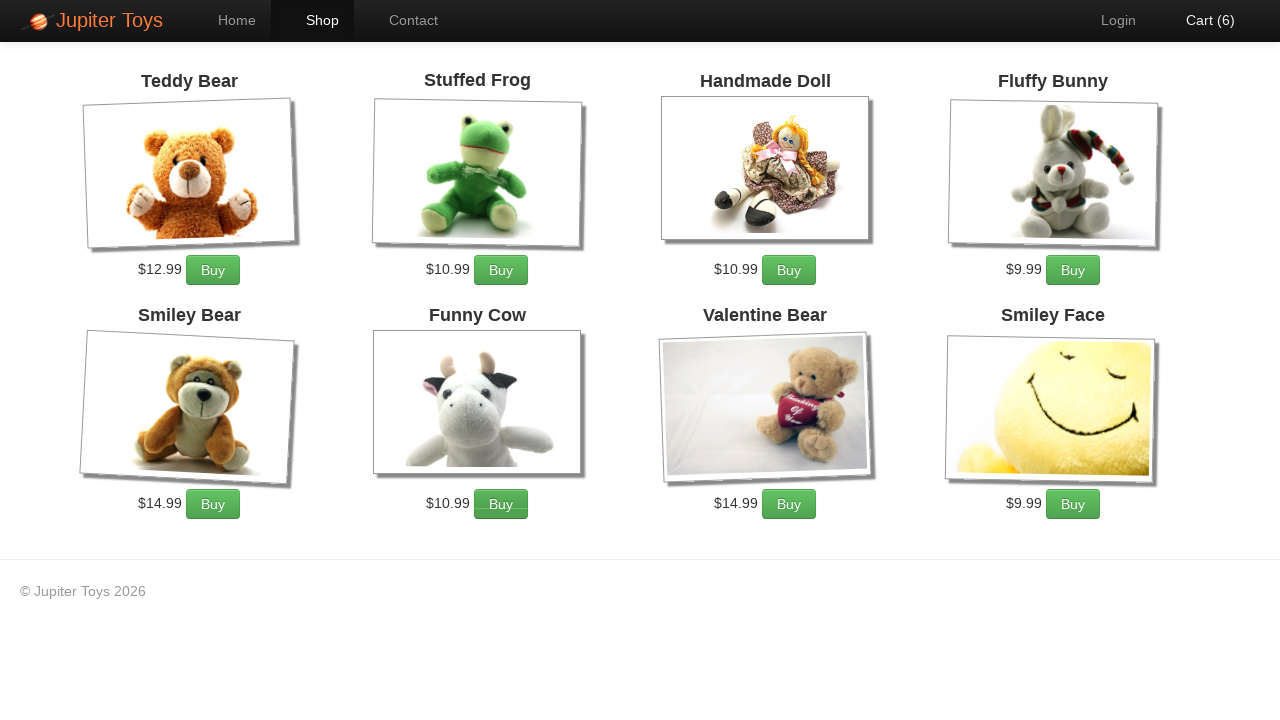

Added product 7 to shopping cart at (789, 504) on #product-7 >> xpath=.//a[contains(text(), 'Buy')]
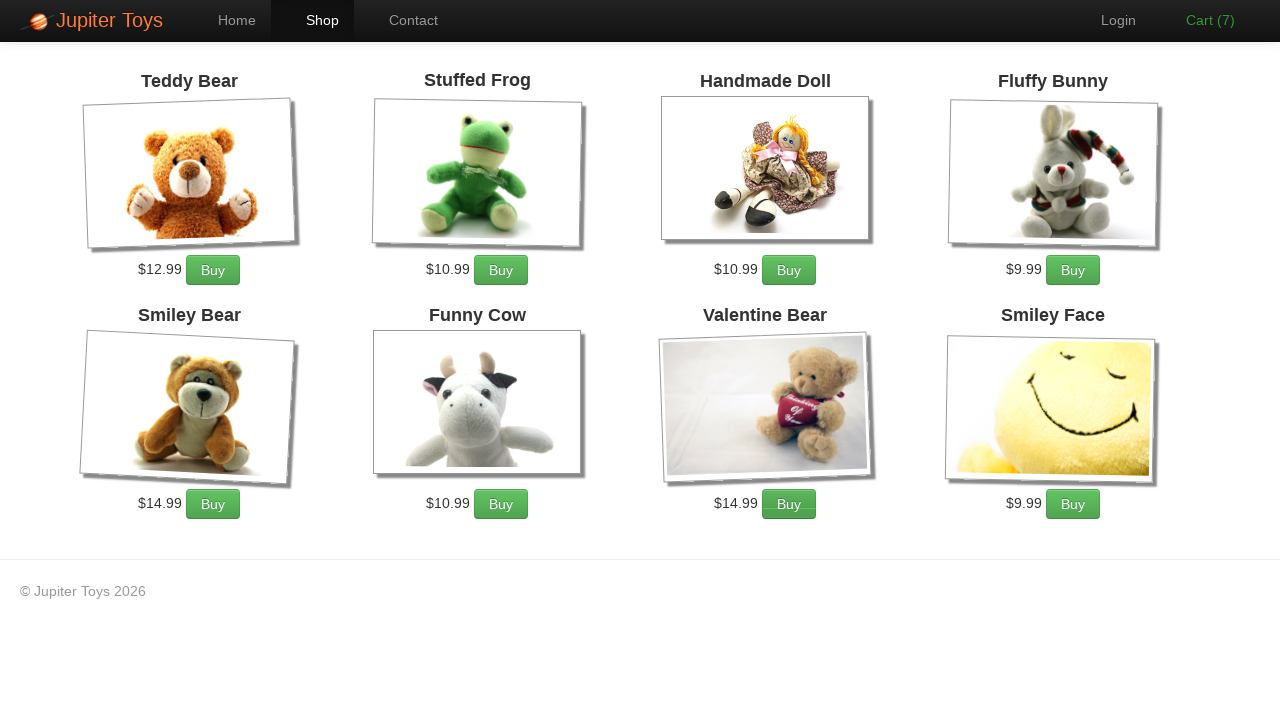

Added product 8 to shopping cart at (1073, 504) on #product-8 >> xpath=.//a[contains(text(), 'Buy')]
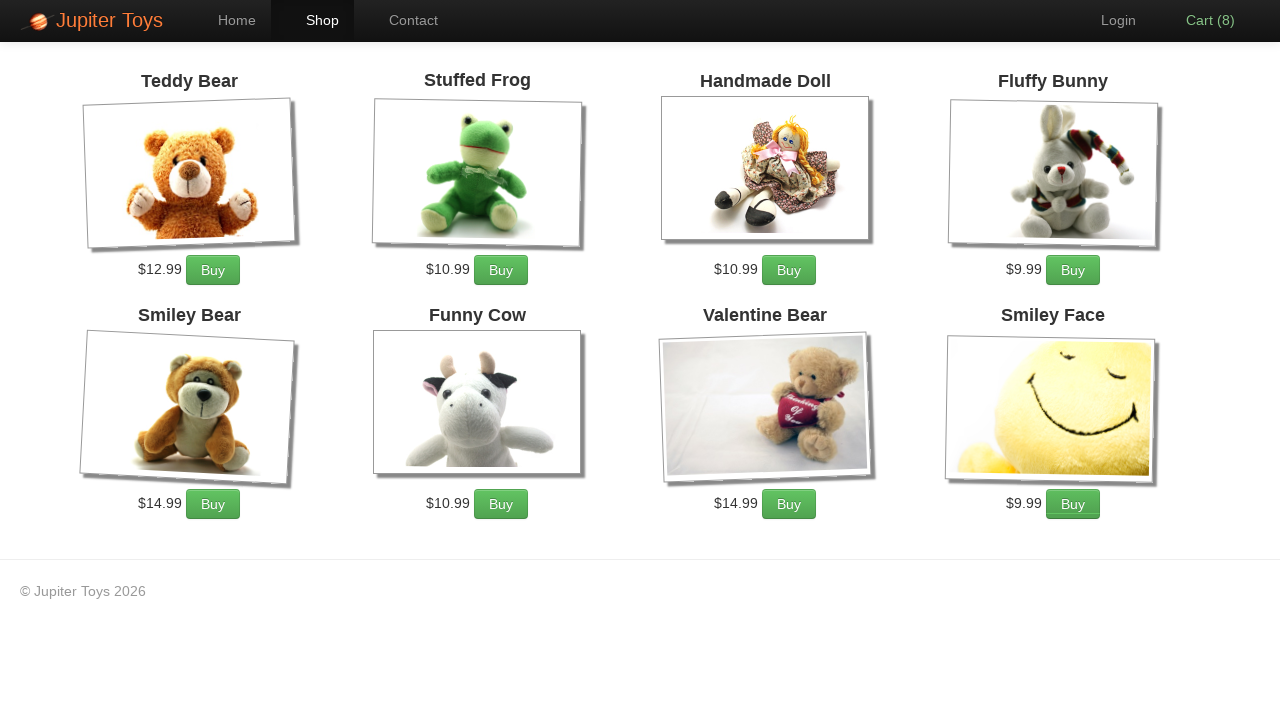

Verified cart counter is visible indicating items in cart
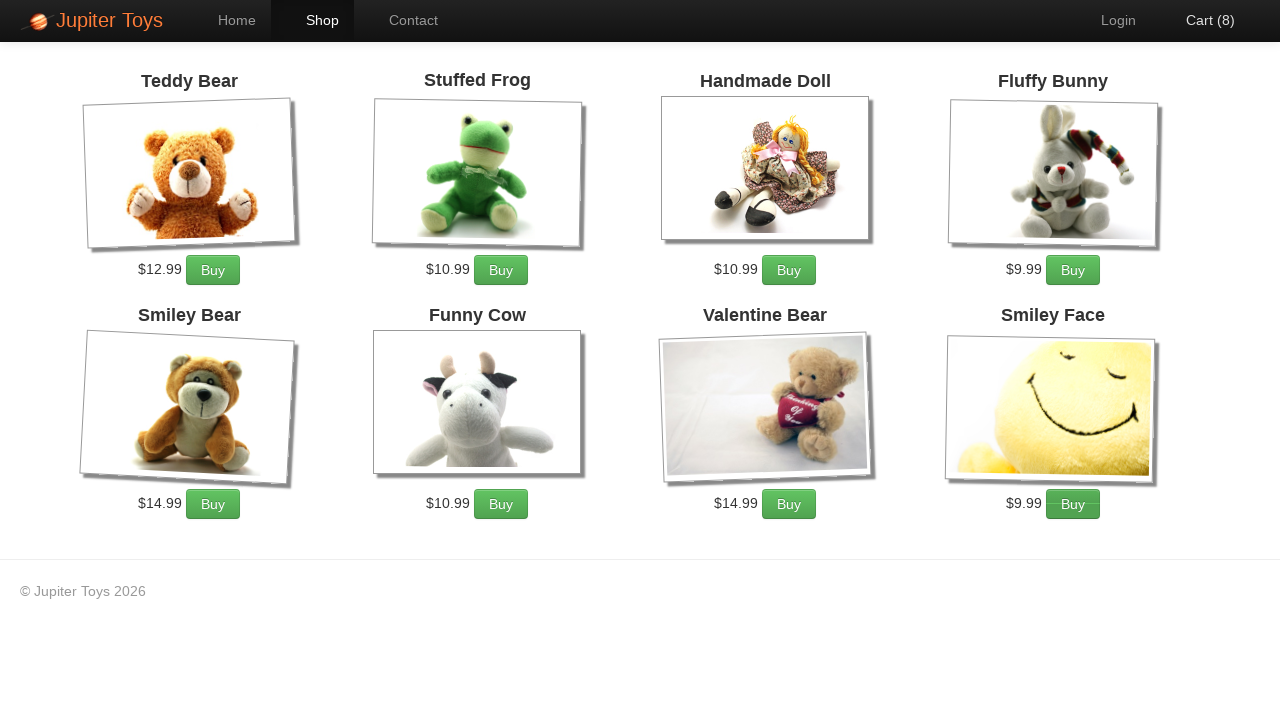

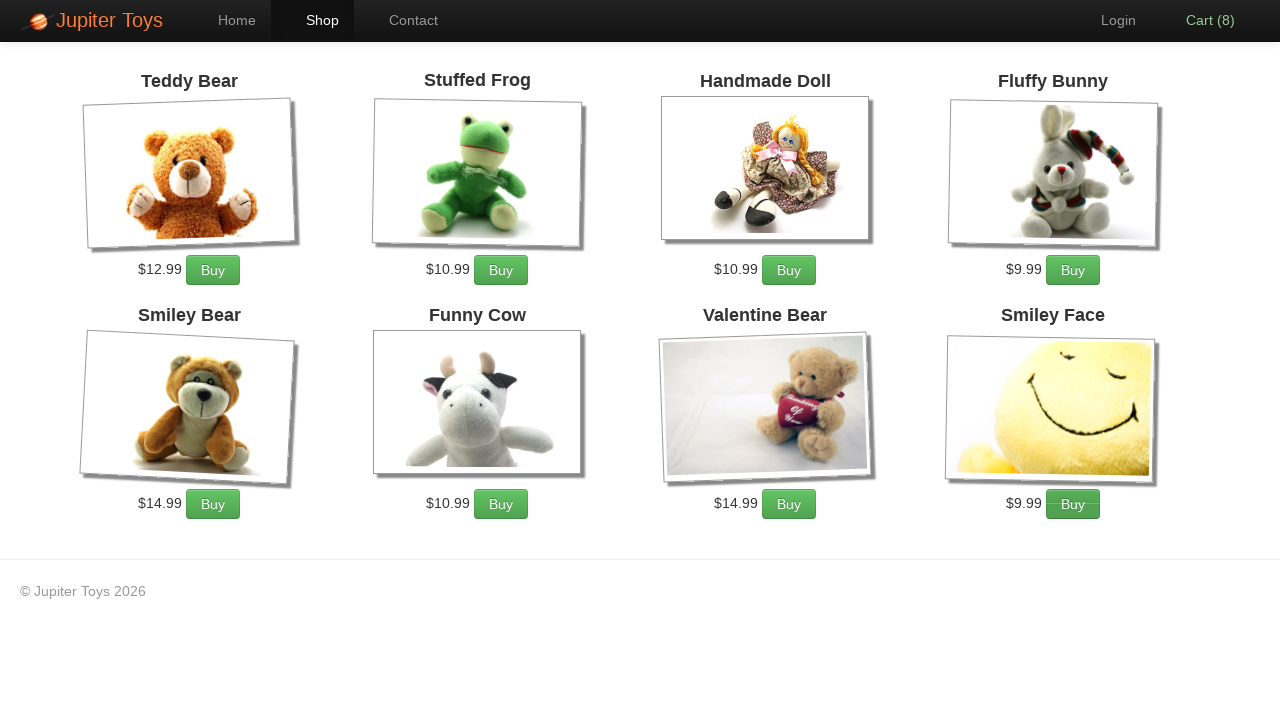